Tests A/B Testing page by clicking the link from the home page and verifying the page title element loads

Starting URL: https://the-internet.herokuapp.com/

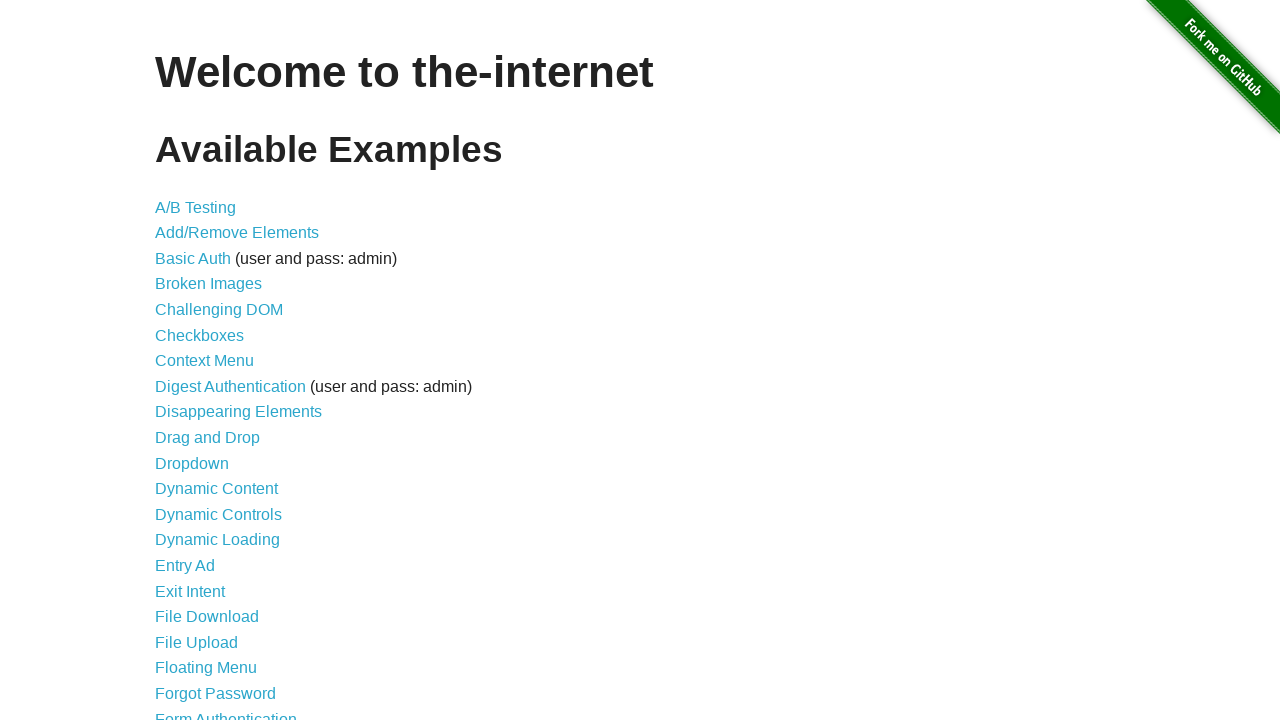

Clicked A/B Testing link from home page at (196, 207) on text=A/B Testing
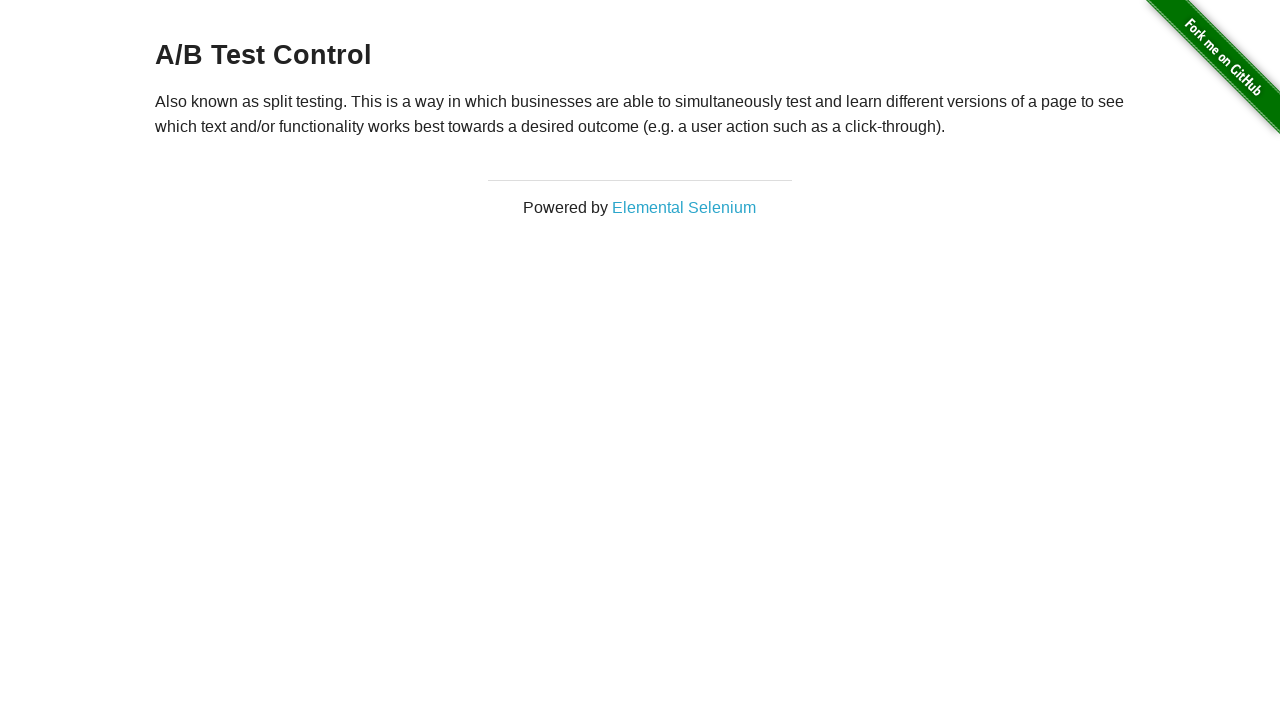

A/B Testing page title element loaded
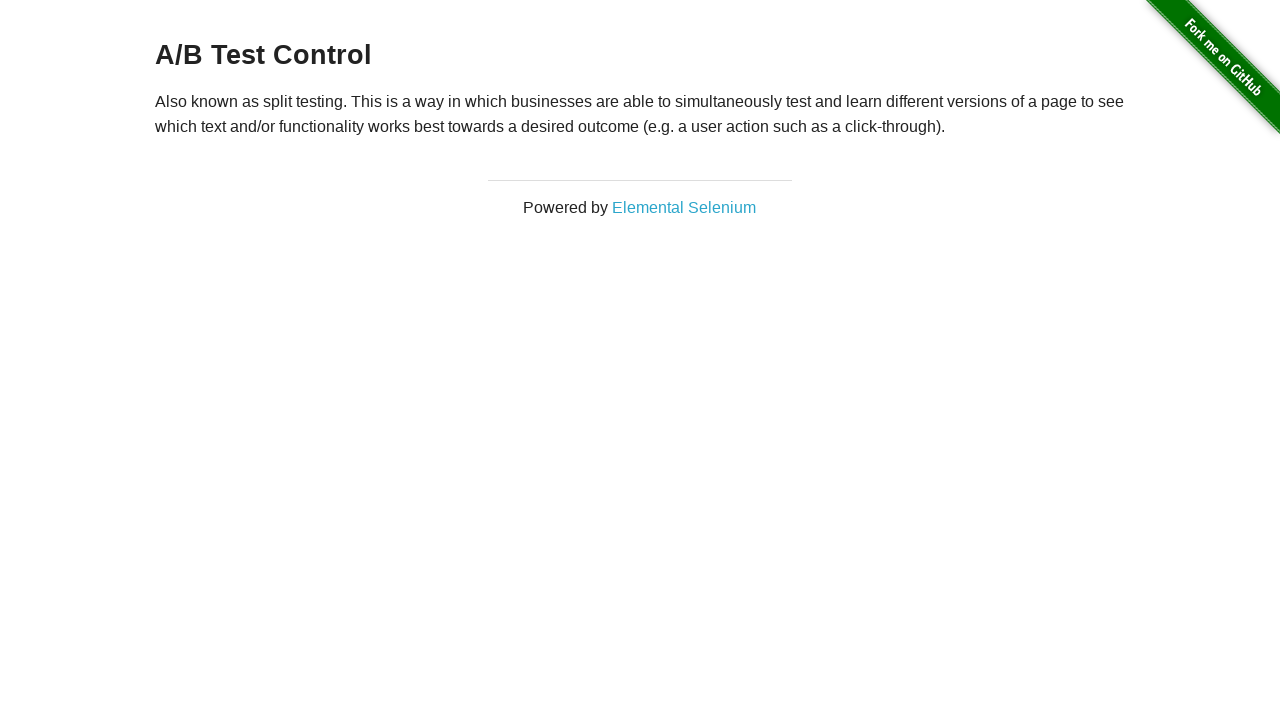

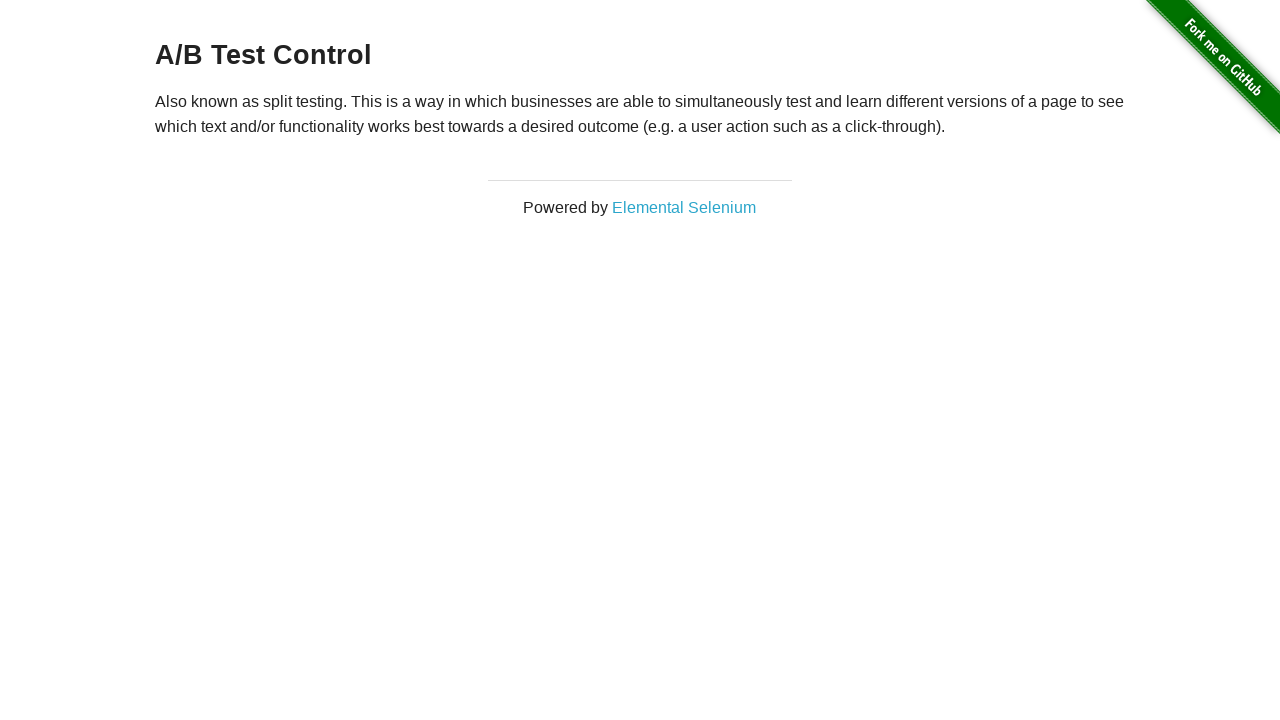